Tests A/B test opt-out by adding an opt-out cookie on the homepage before navigating to the A/B test page, then verifying the opt-out is active.

Starting URL: http://the-internet.herokuapp.com

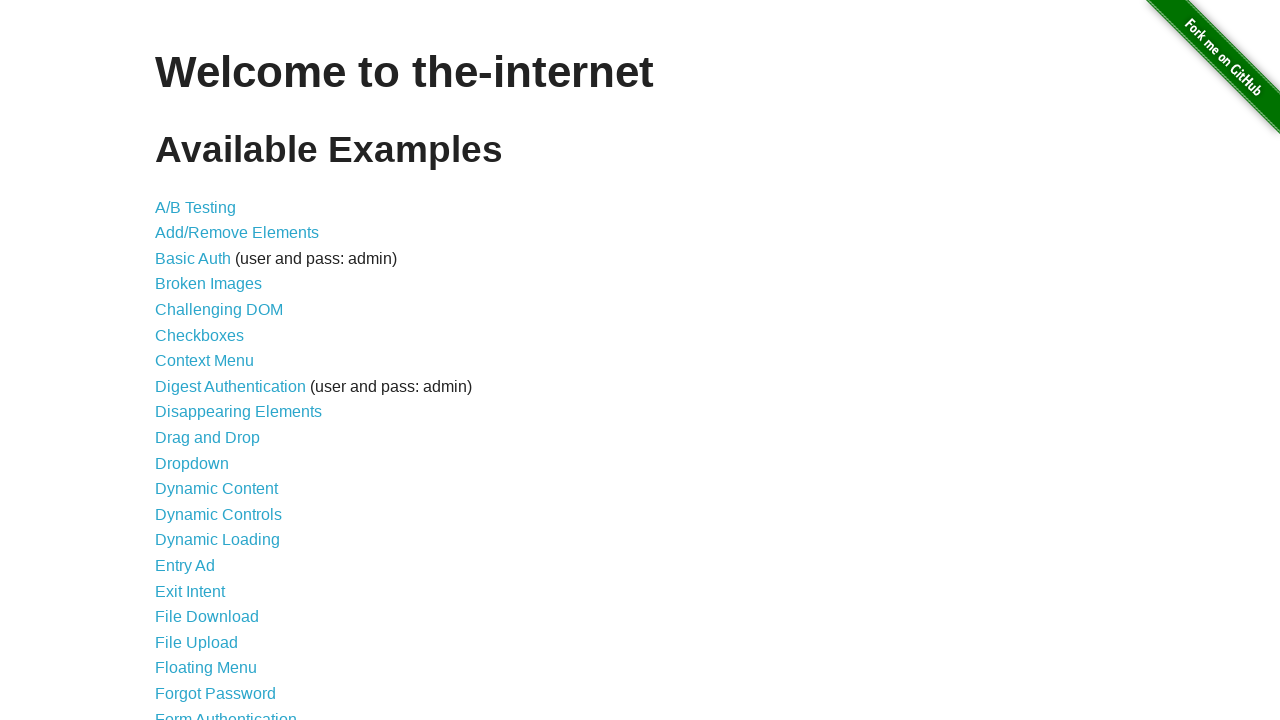

Added optimizelyOptOut cookie to prevent A/B test assignment
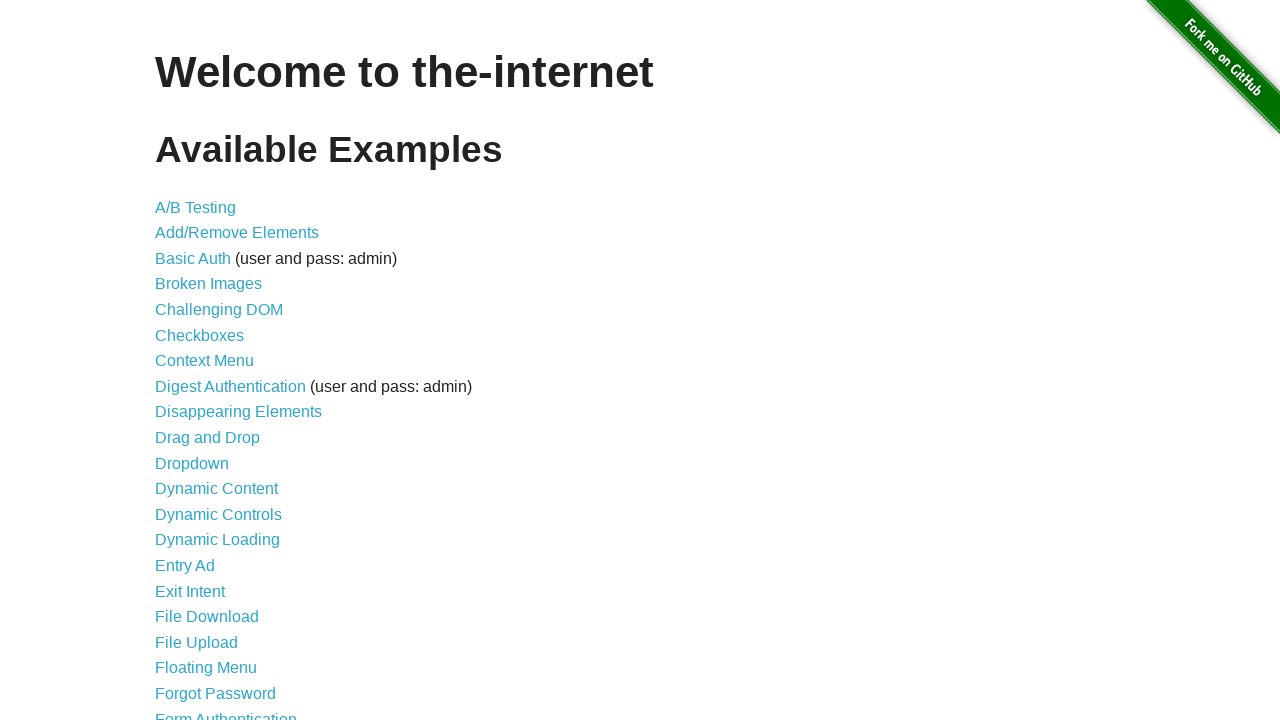

Navigated to A/B test page at http://the-internet.herokuapp.com/abtest
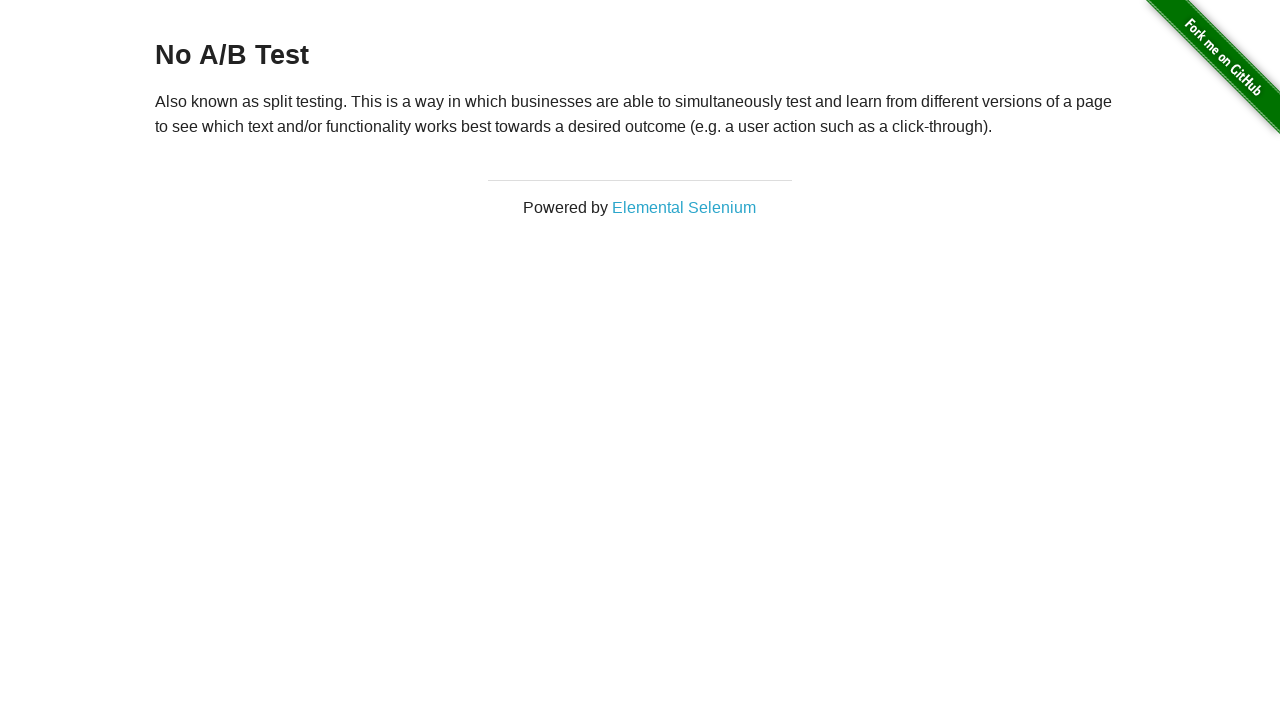

Retrieved heading text: 'No A/B Test'
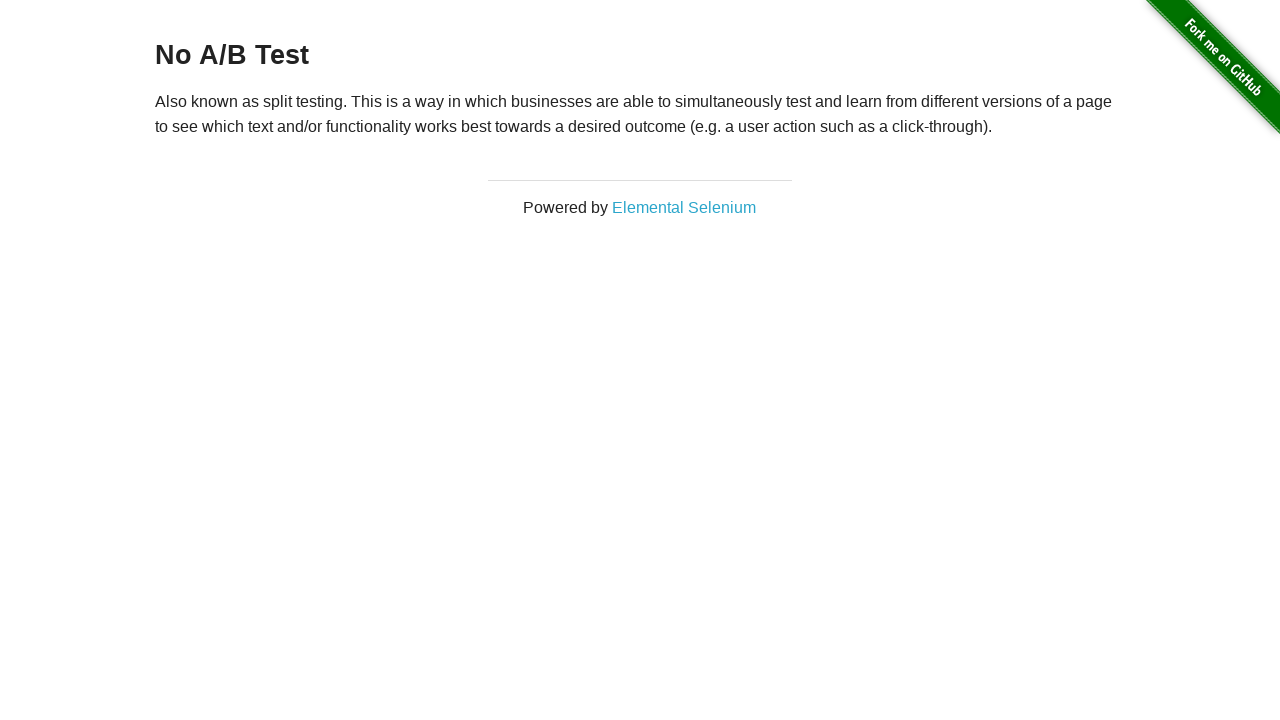

Verified that opt-out is active - heading shows 'No A/B Test'
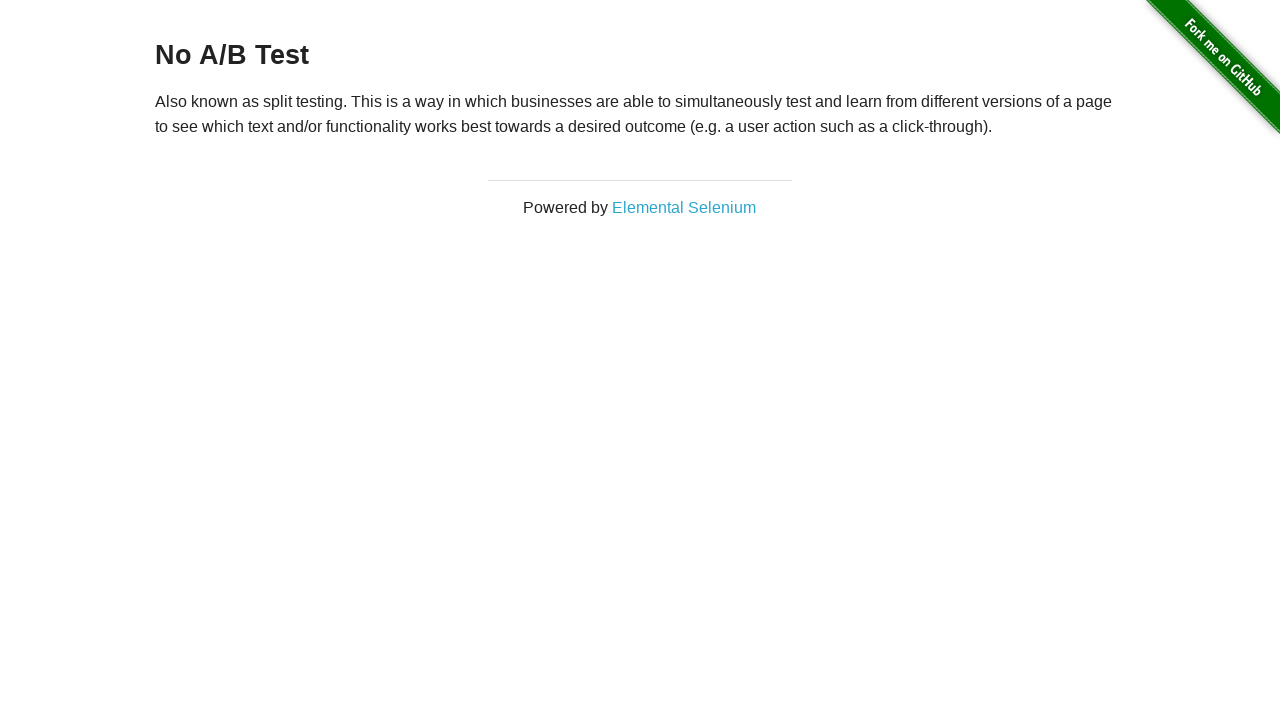

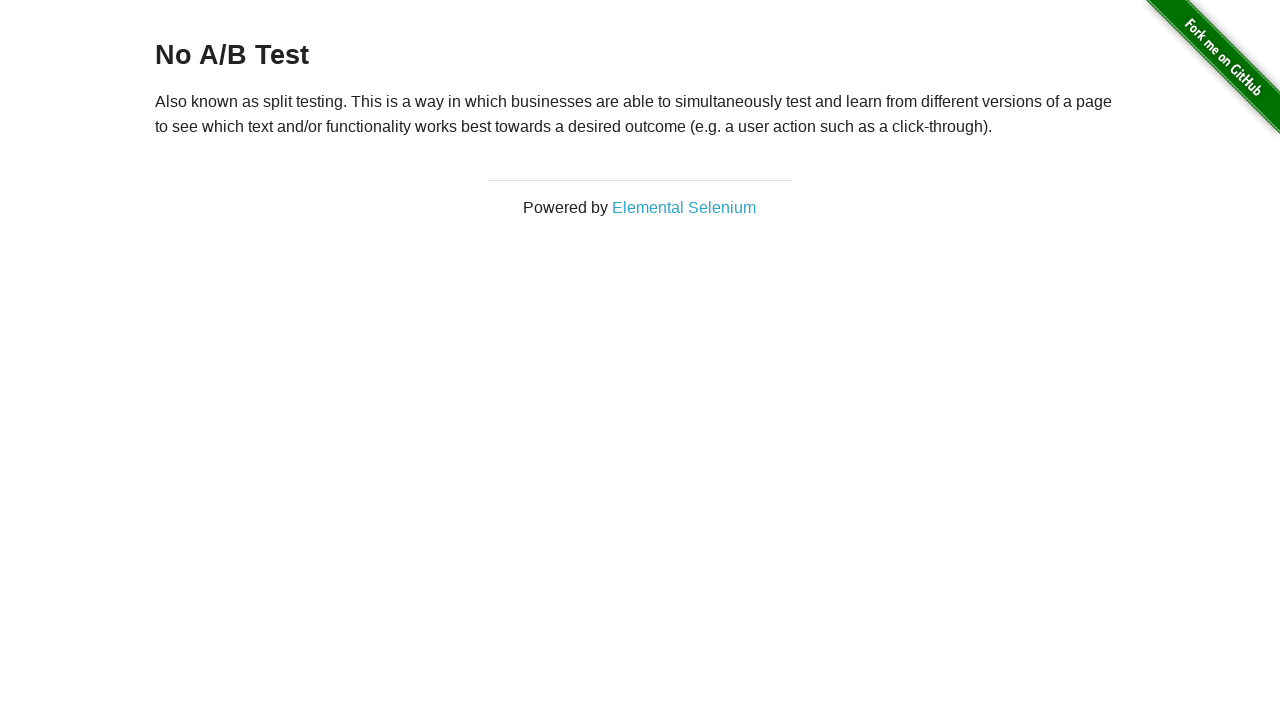